Tests clearing the complete state of all items by checking then unchecking the toggle all checkbox

Starting URL: https://demo.playwright.dev/todomvc

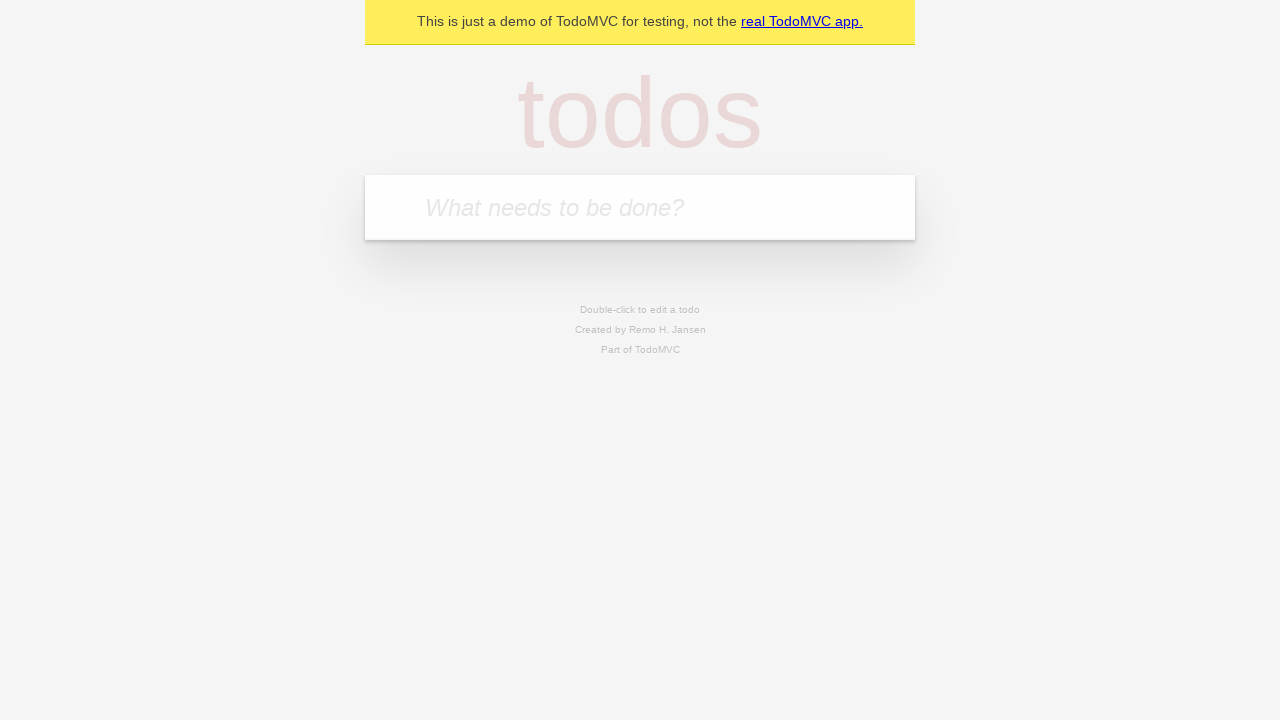

Filled todo input with 'buy some cheese' on internal:attr=[placeholder="What needs to be done?"i]
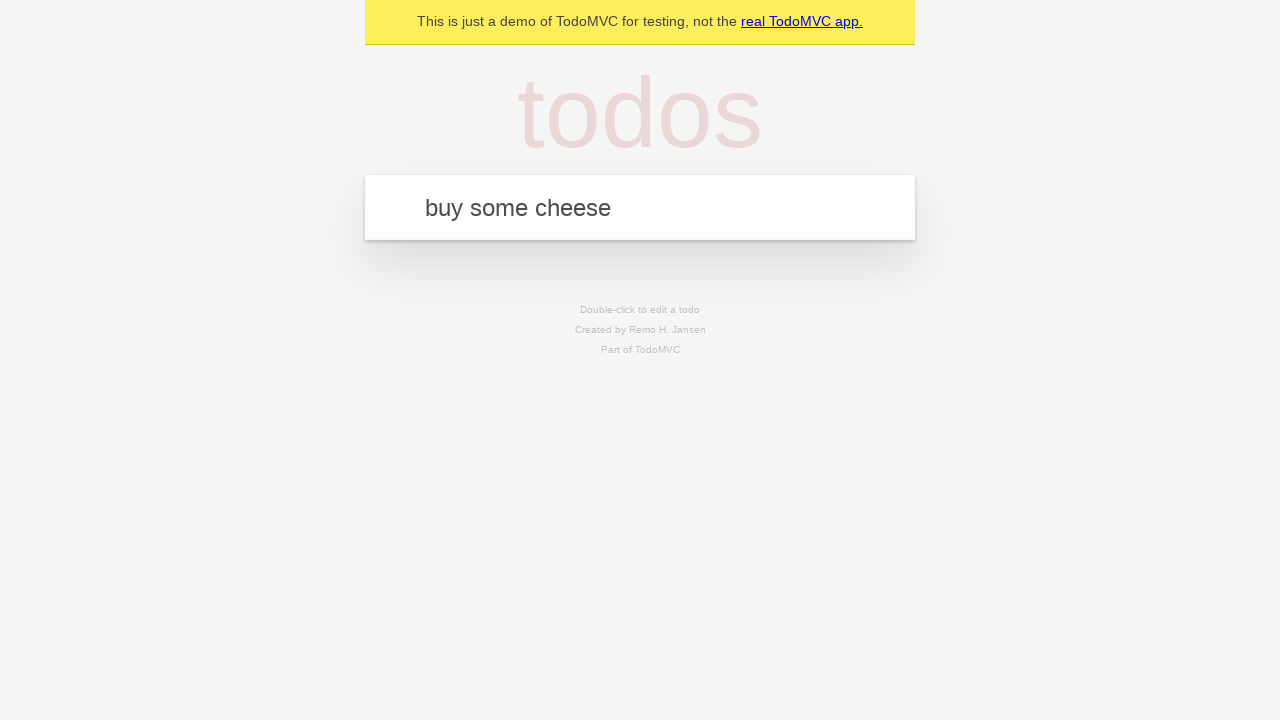

Pressed Enter to add 'buy some cheese' todo on internal:attr=[placeholder="What needs to be done?"i]
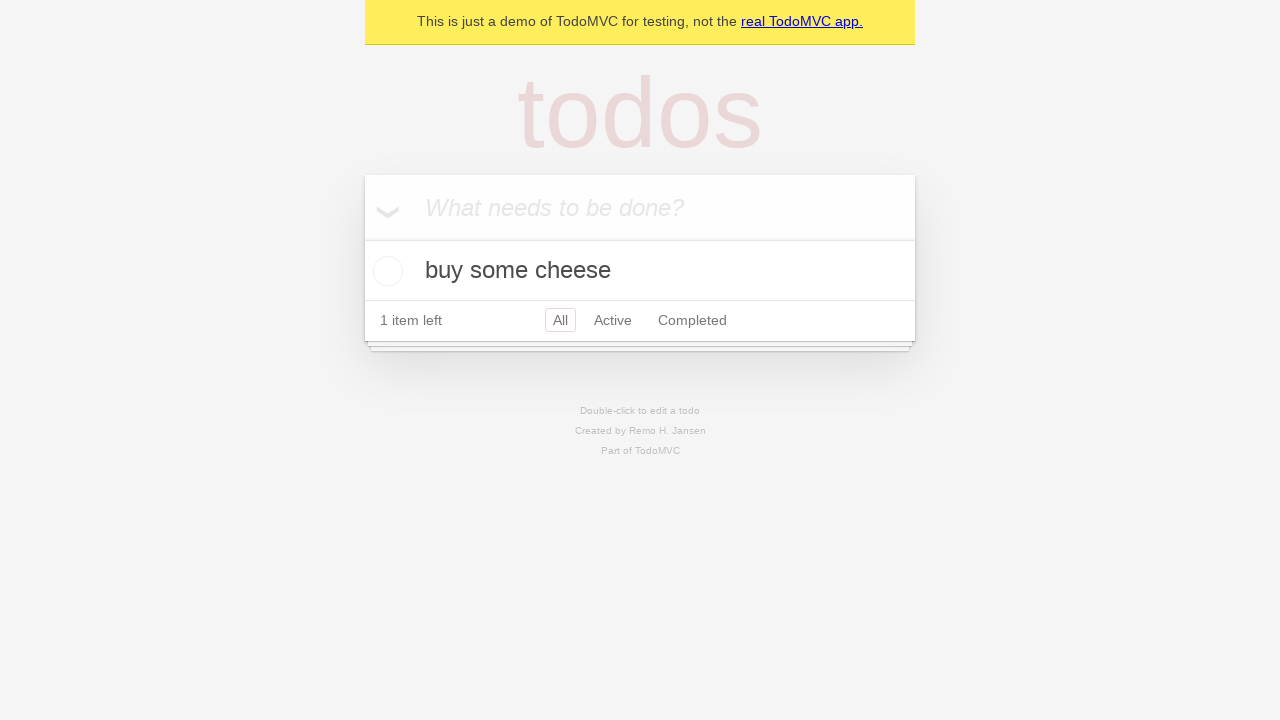

Filled todo input with 'feed the cat' on internal:attr=[placeholder="What needs to be done?"i]
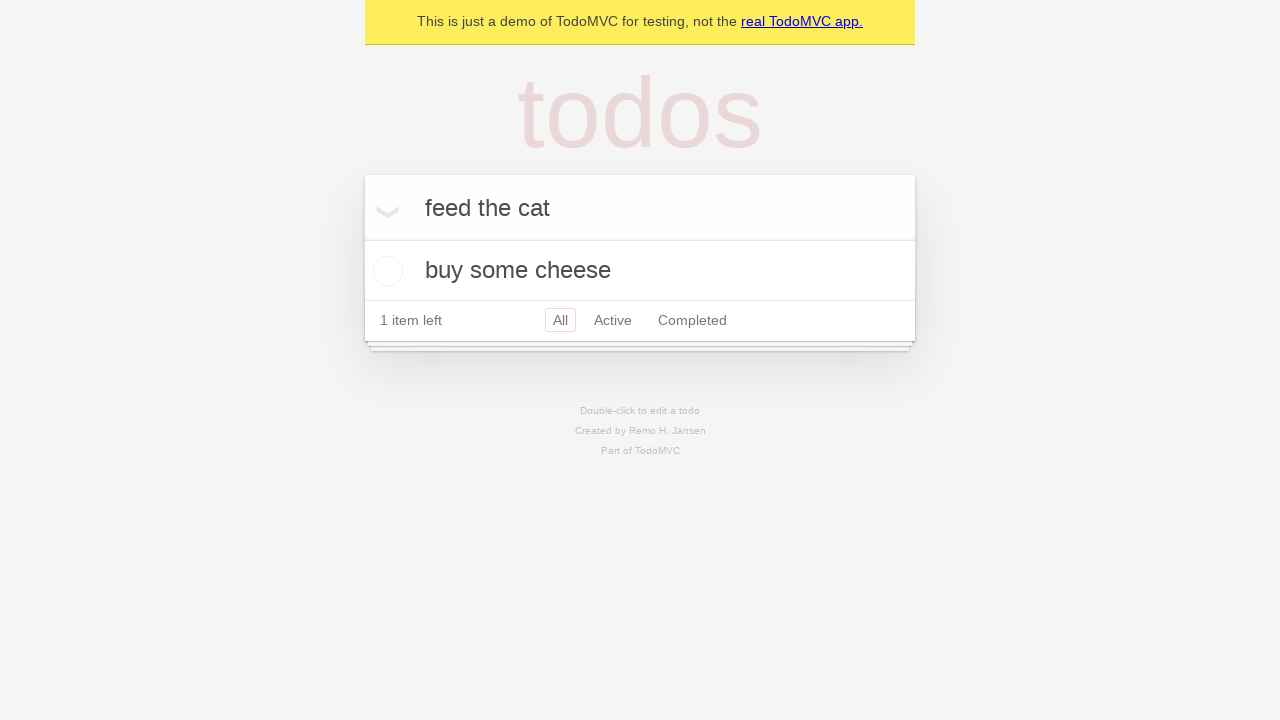

Pressed Enter to add 'feed the cat' todo on internal:attr=[placeholder="What needs to be done?"i]
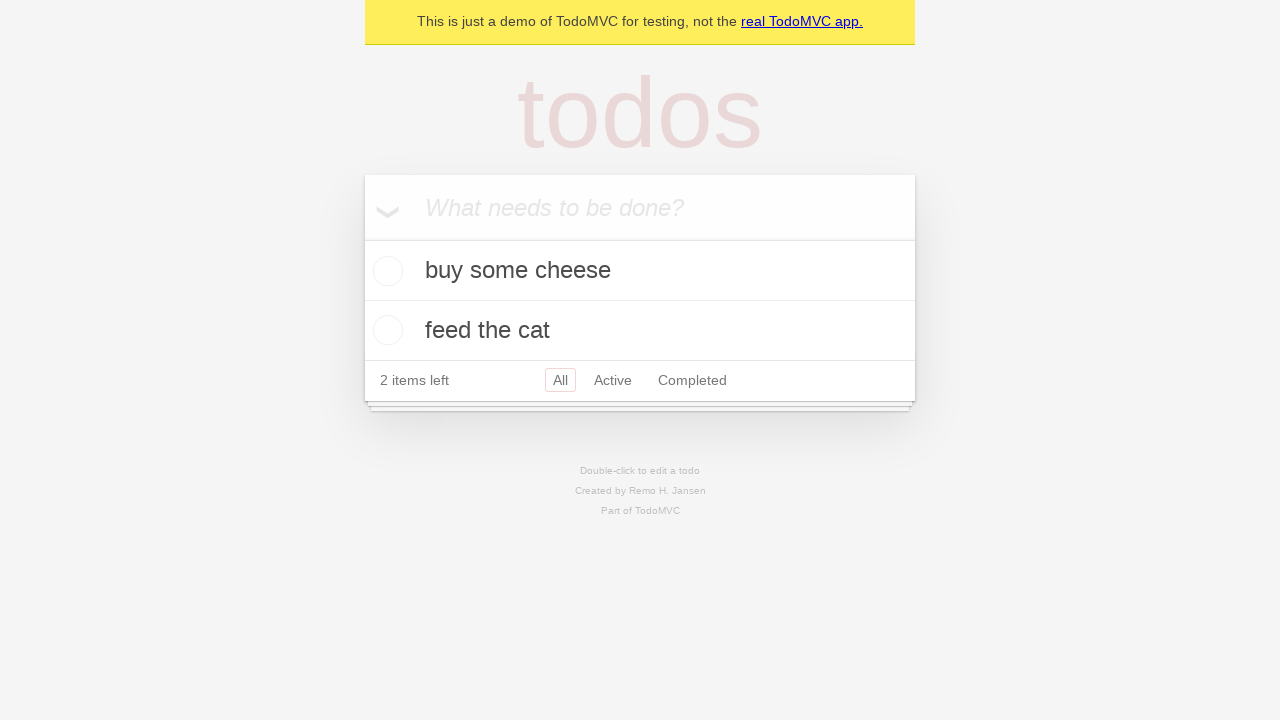

Filled todo input with 'book a doctors appointment' on internal:attr=[placeholder="What needs to be done?"i]
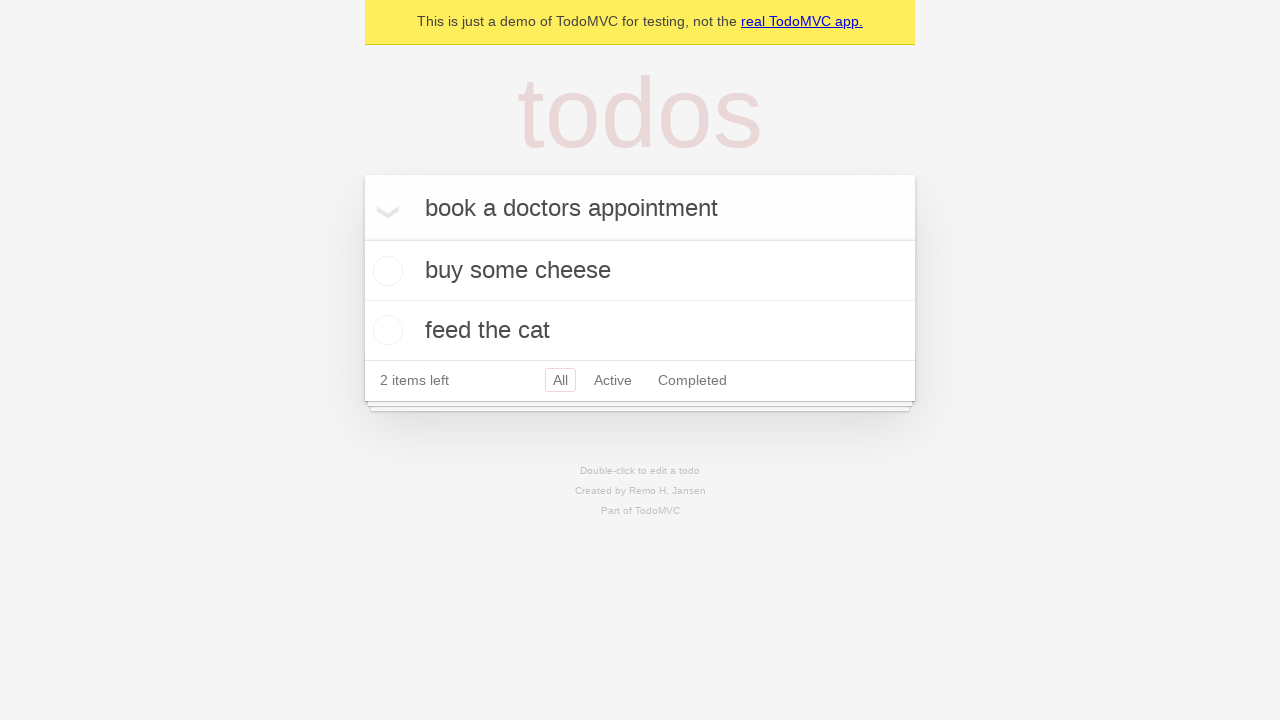

Pressed Enter to add 'book a doctors appointment' todo on internal:attr=[placeholder="What needs to be done?"i]
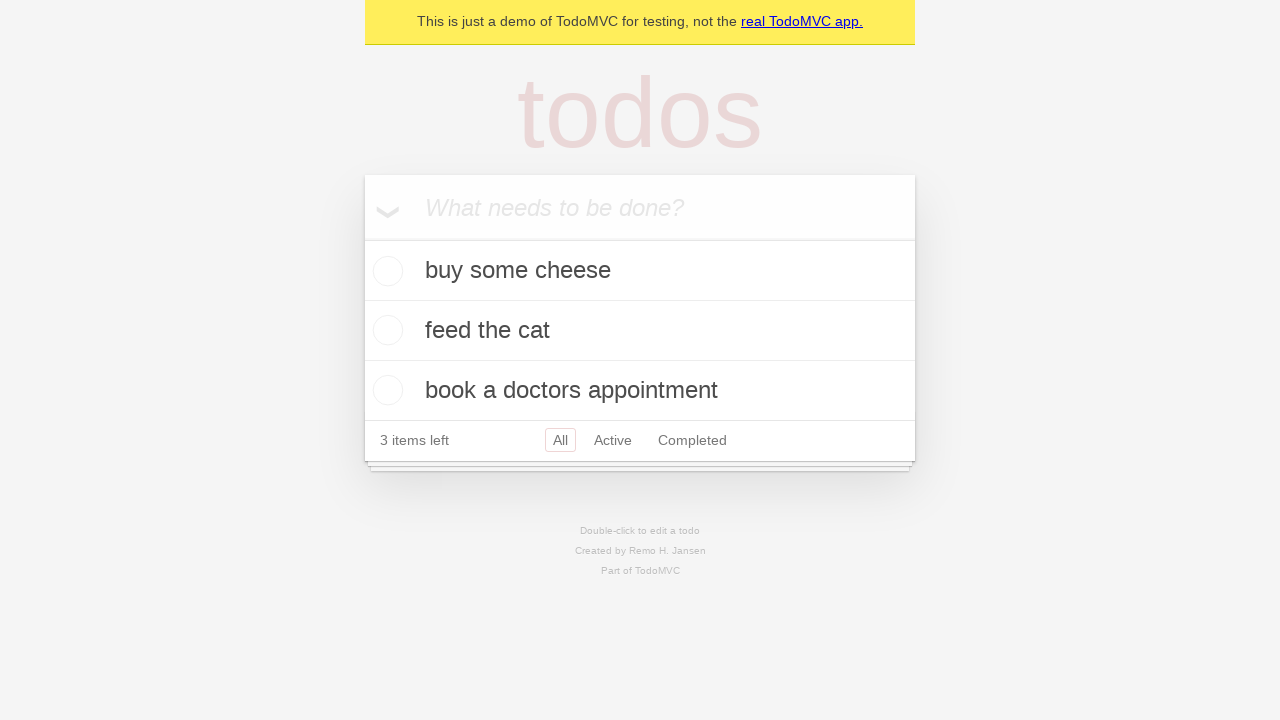

Verified that 3 todos were created in localStorage
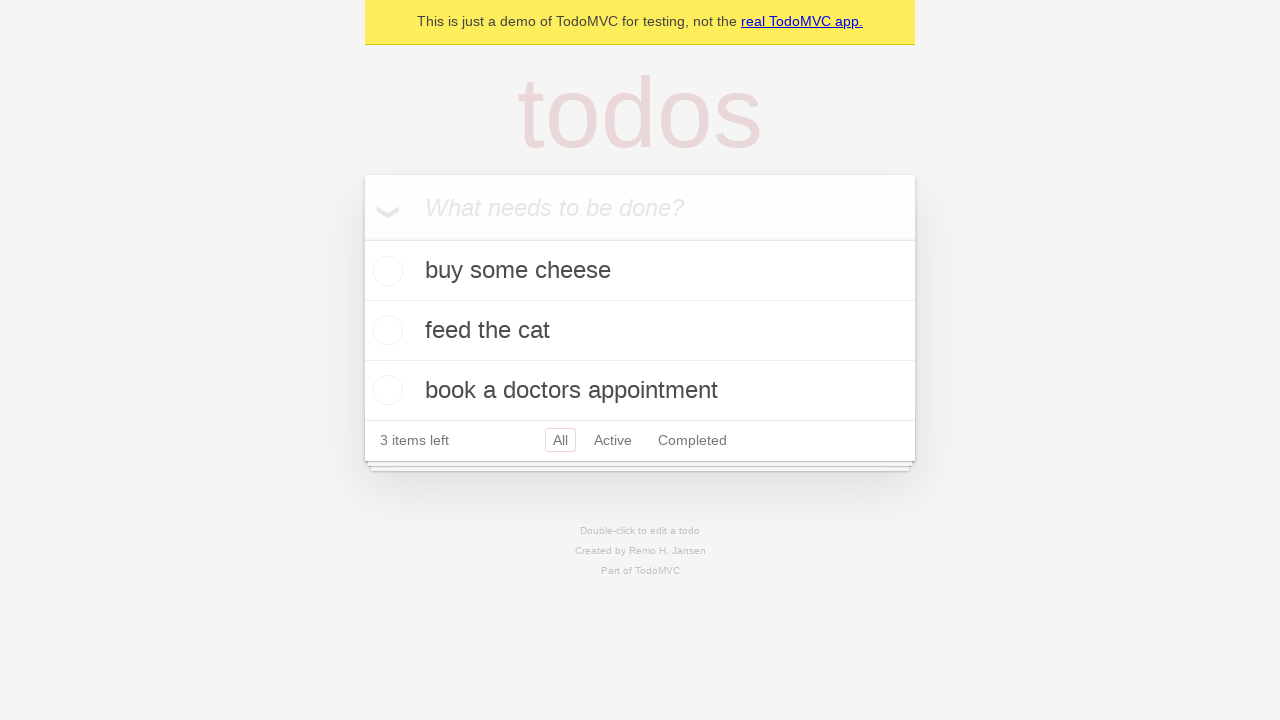

Checked 'Mark all as complete' toggle to mark all items as complete at (362, 238) on internal:label="Mark all as complete"i
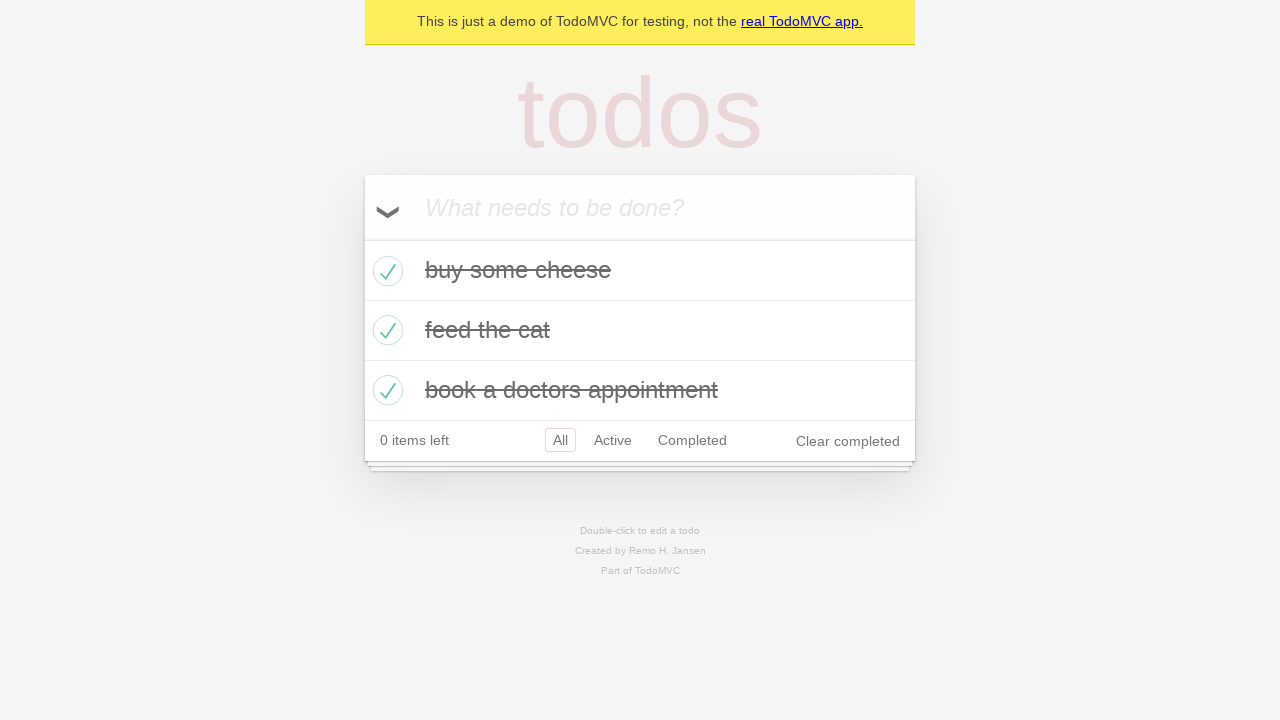

Unchecked 'Mark all as complete' toggle to clear complete state of all items at (362, 238) on internal:label="Mark all as complete"i
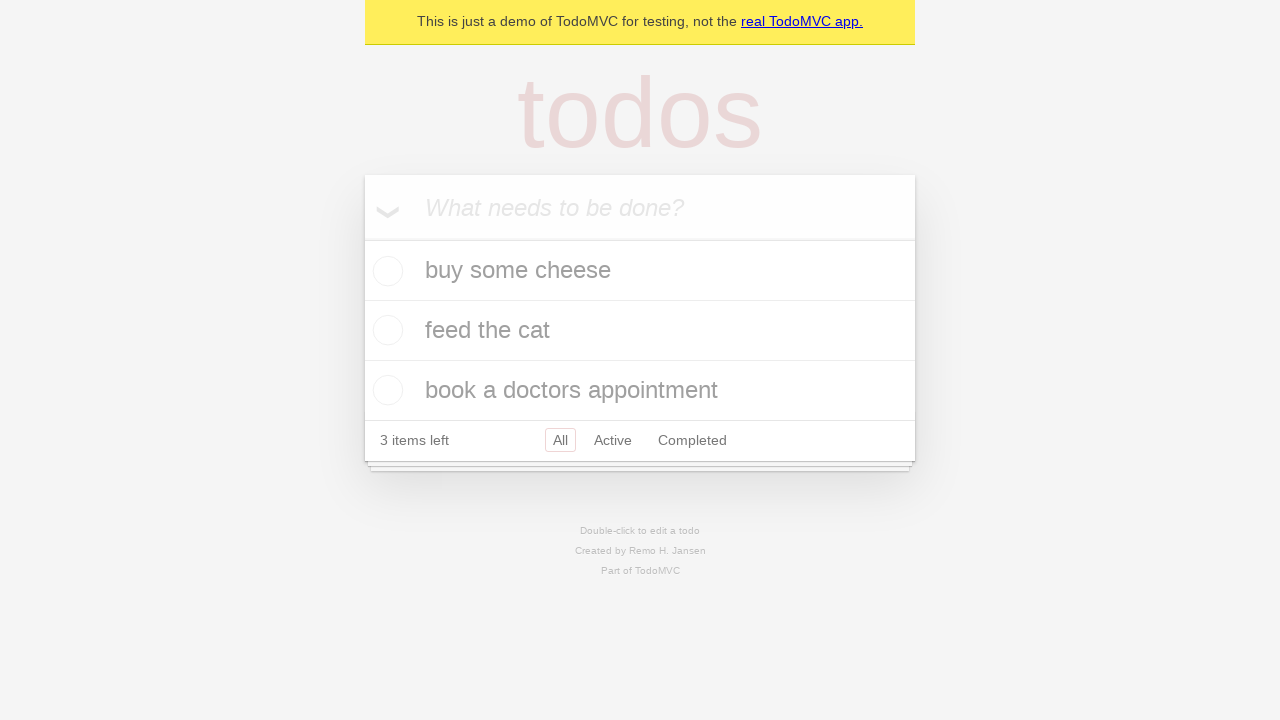

Verified that todo items are visible in the DOM
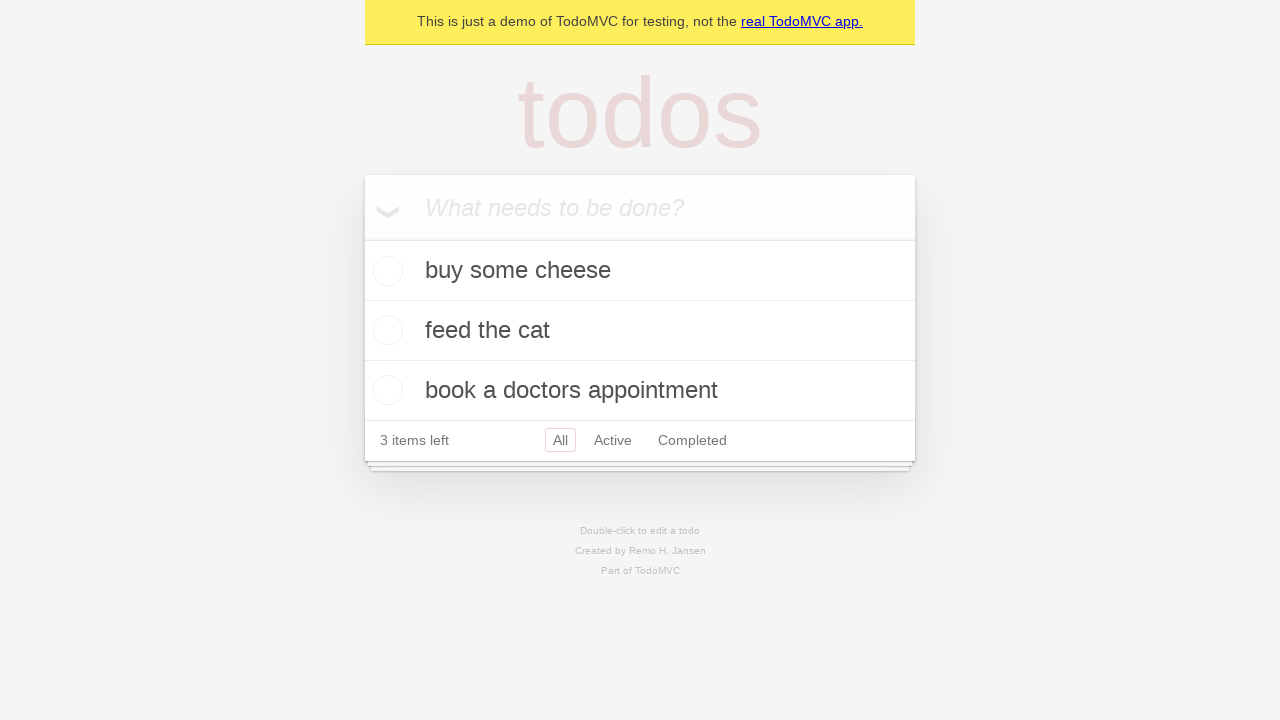

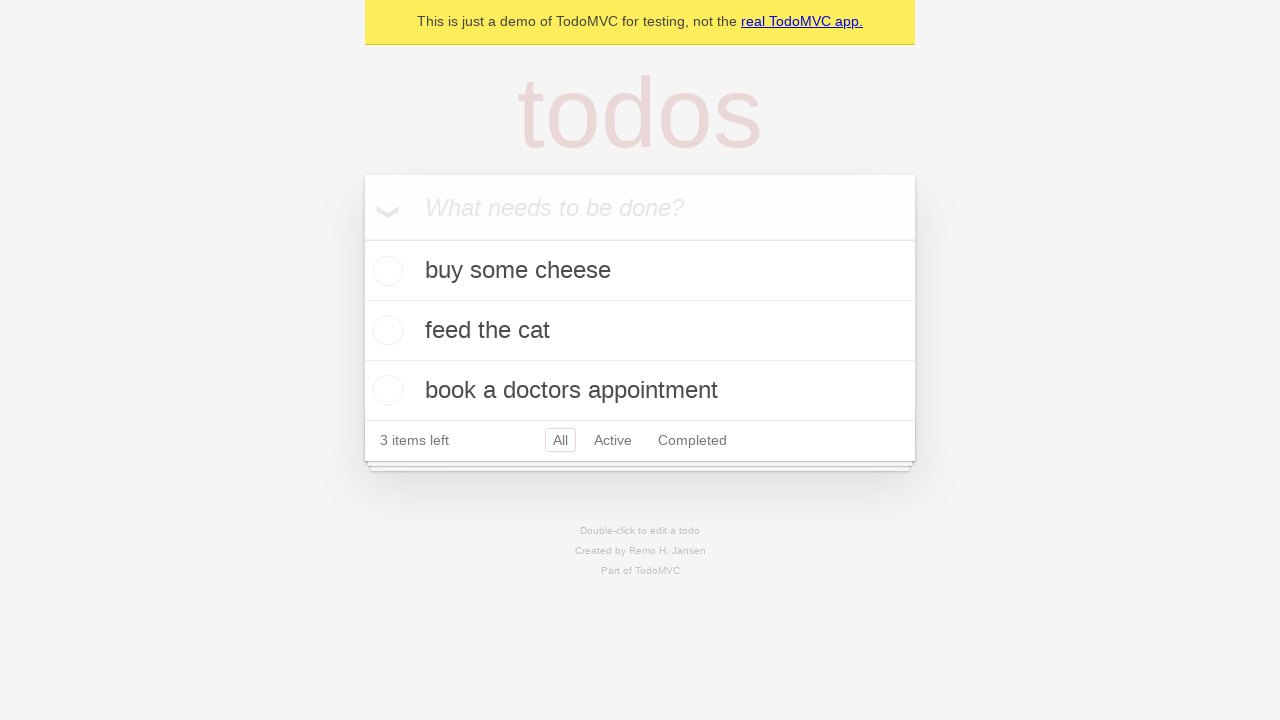